Tests a web form by filling a text input field with "Selenium", clicking the submit button, and verifying the confirmation message displays "Received!"

Starting URL: https://www.selenium.dev/selenium/web/web-form.html

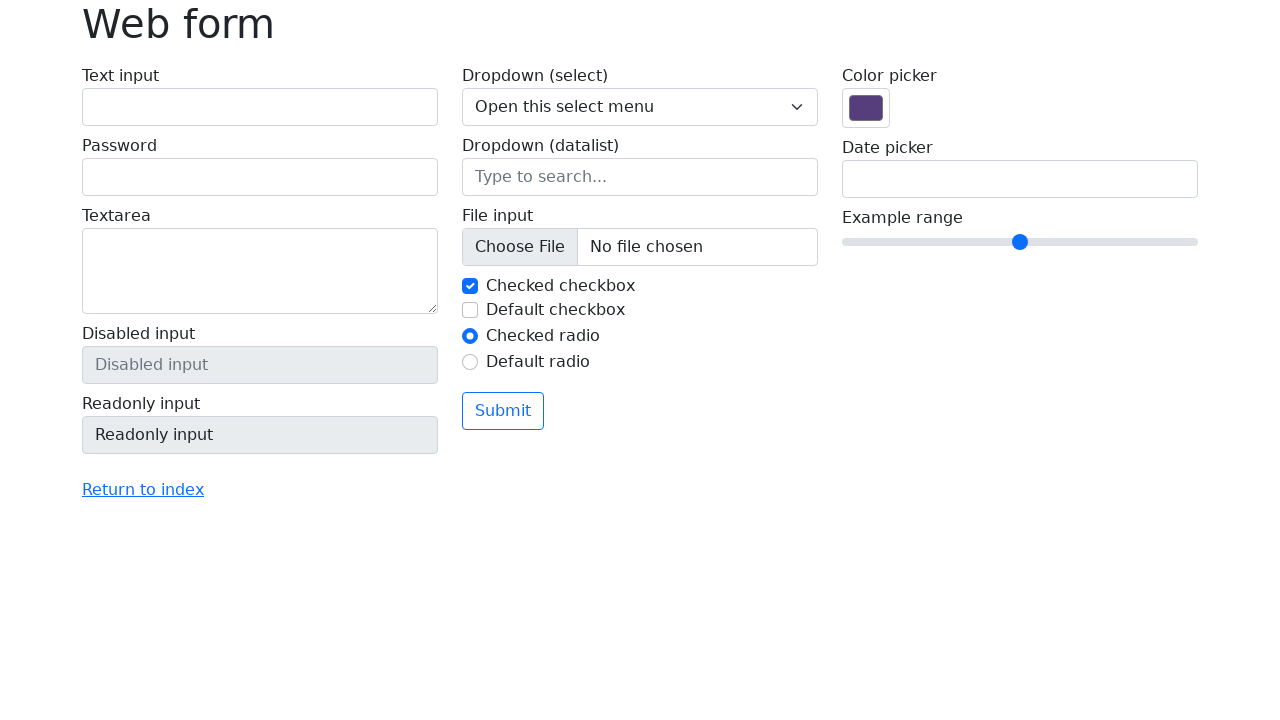

Verified page title contains 'web form'
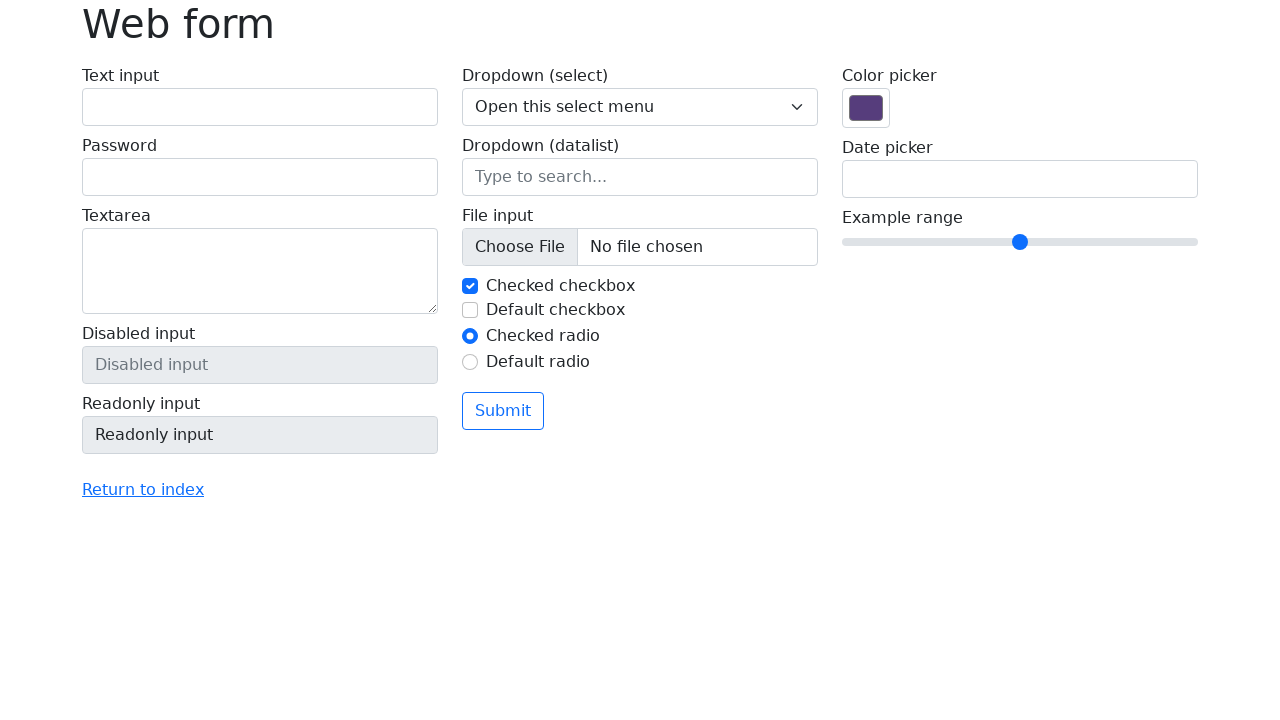

Filled text input field with 'Selenium' on input[name='my-text']
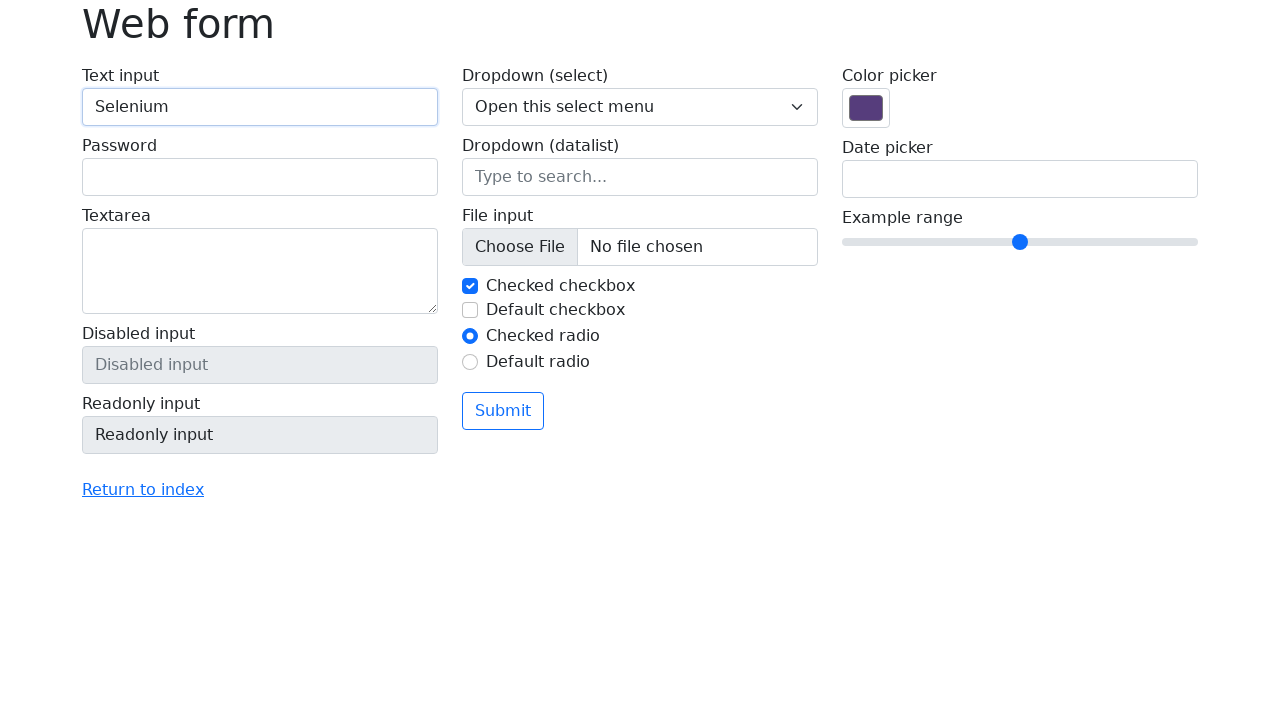

Clicked the submit button at (503, 411) on button
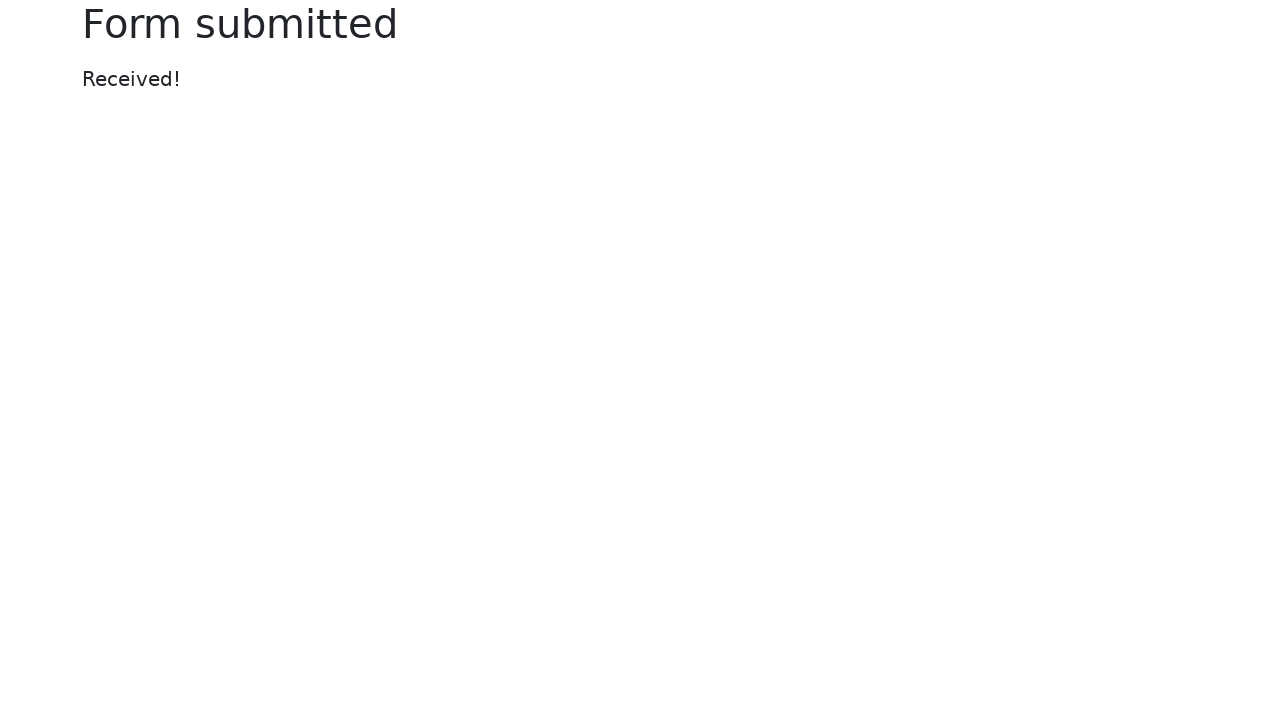

Confirmation message appeared
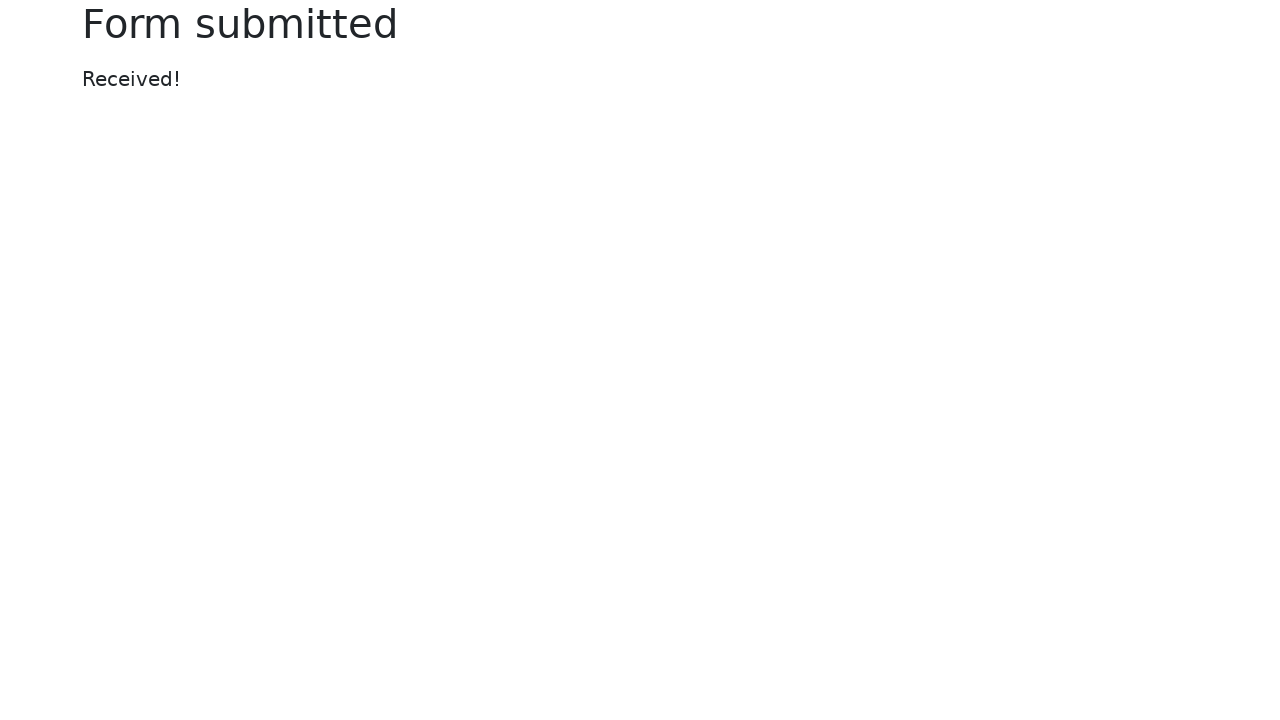

Retrieved confirmation message text
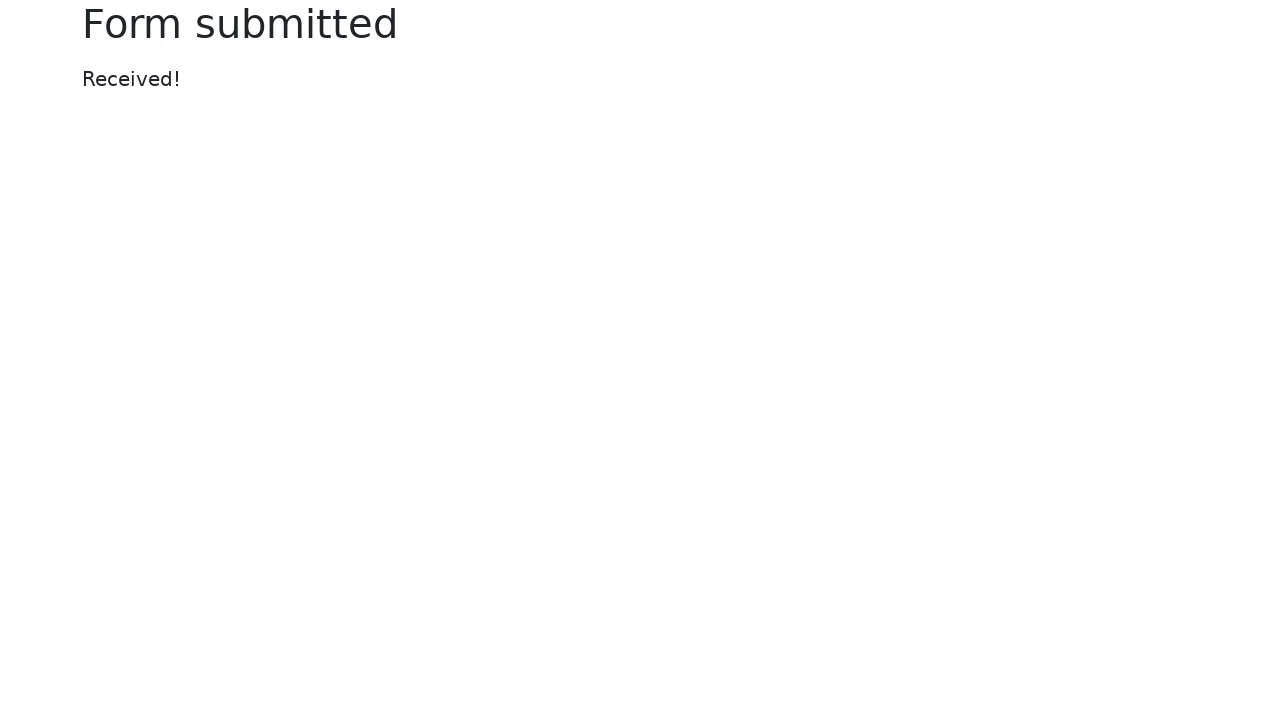

Verified confirmation message displays 'Received!'
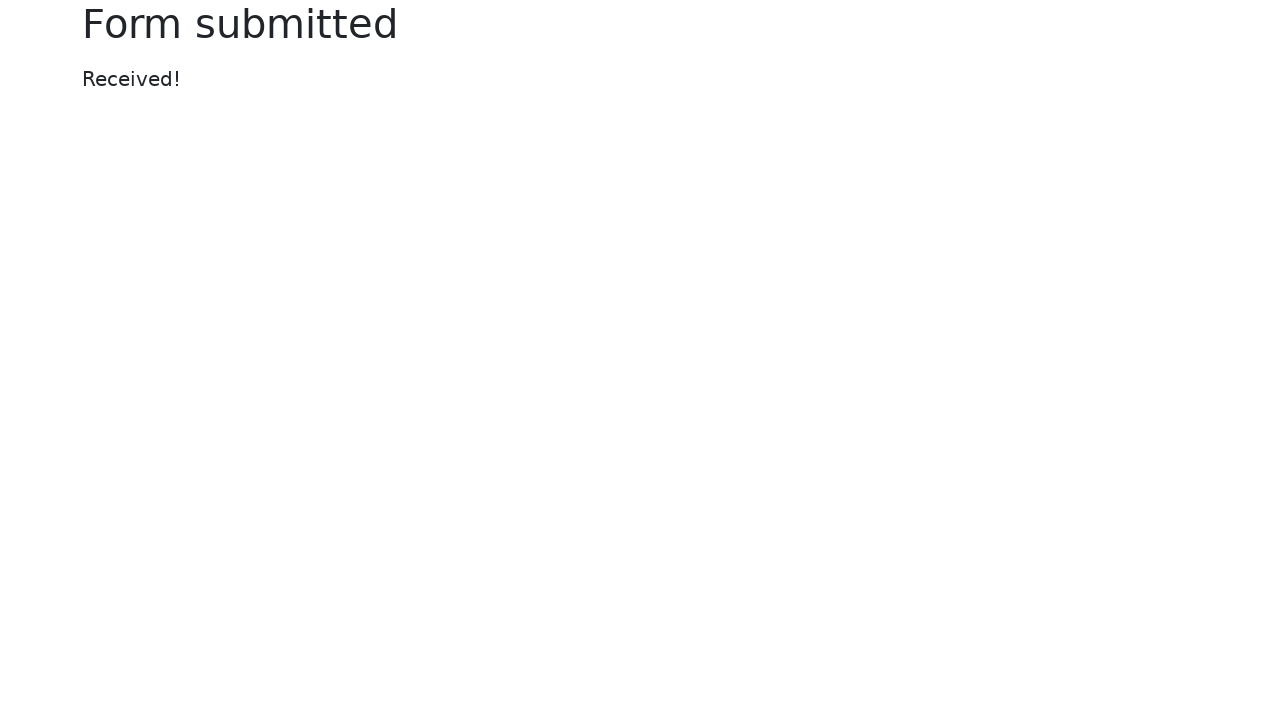

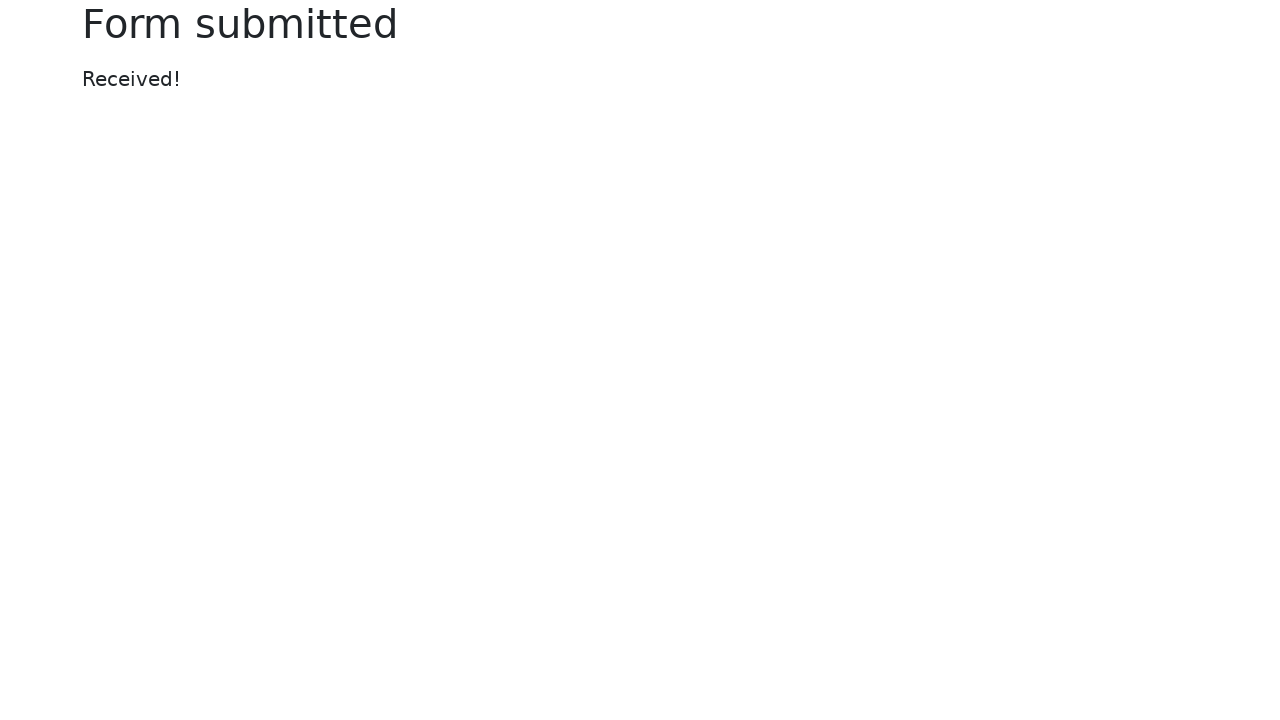